Tests that the Best Buy page title does not contain the word "Rest"

Starting URL: https://www.bestbuy.com

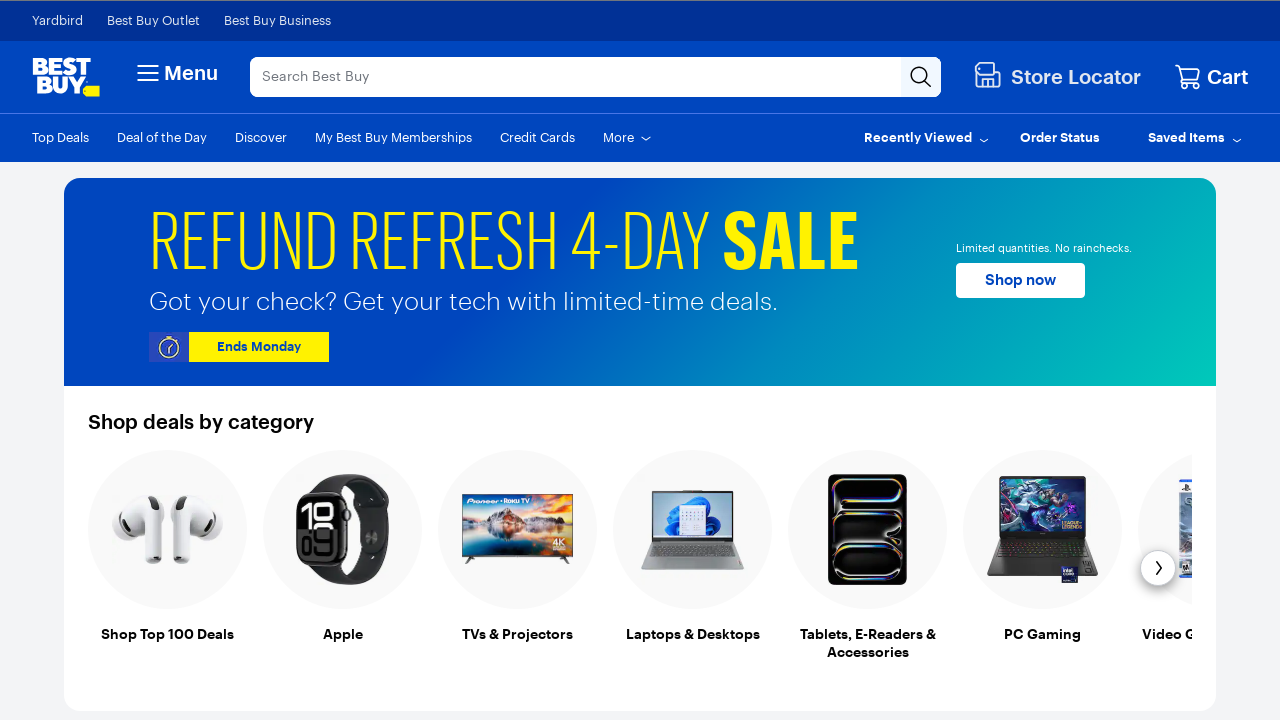

Navigated to Best Buy homepage
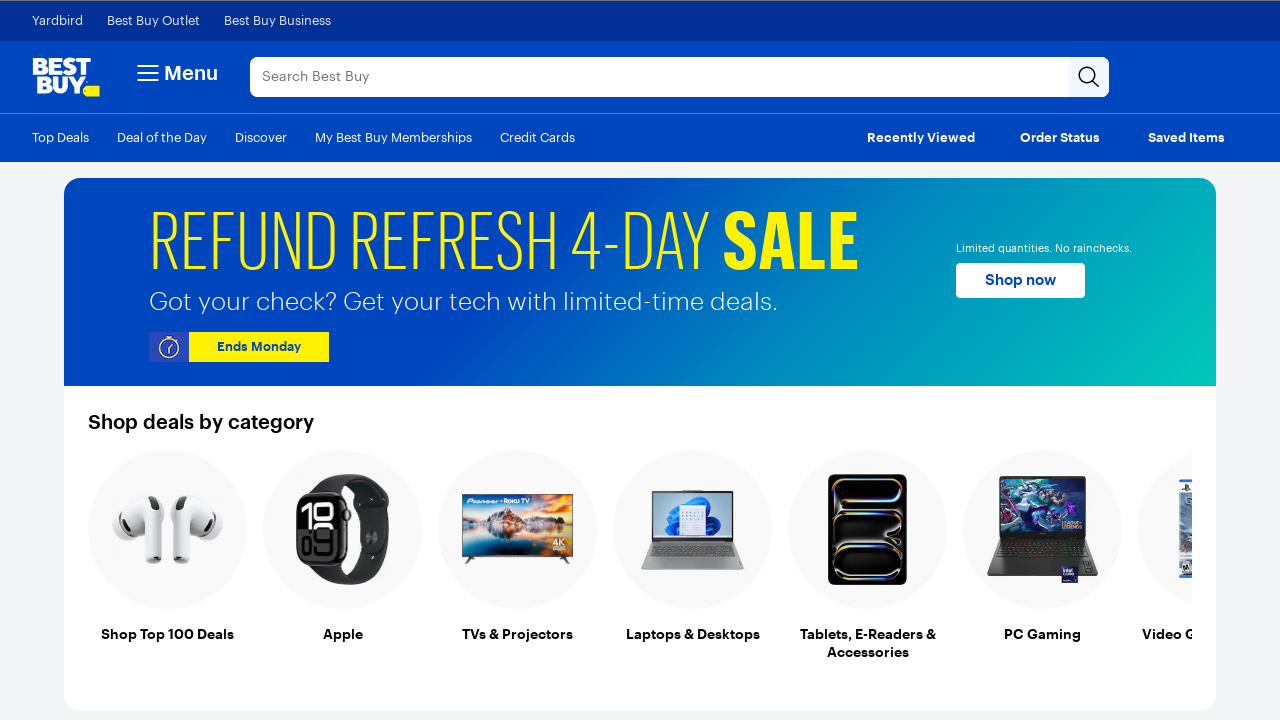

Retrieved page title
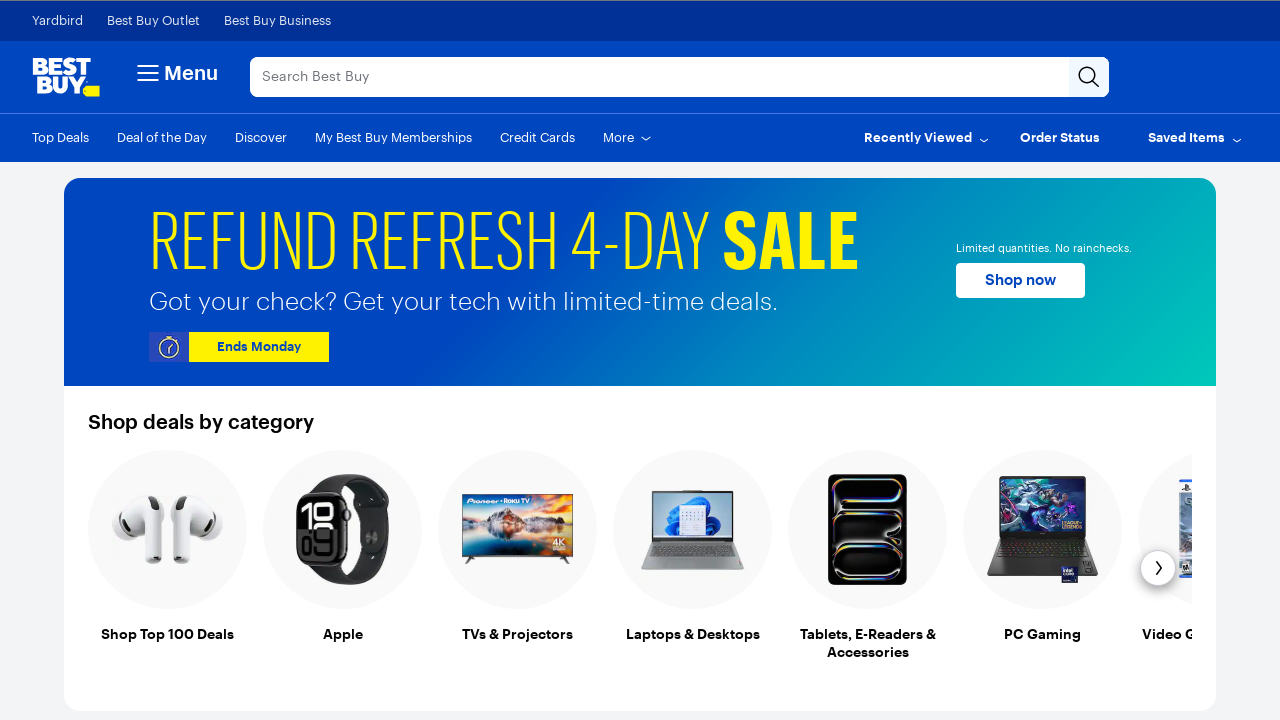

Verified page title does not contain 'Rest'
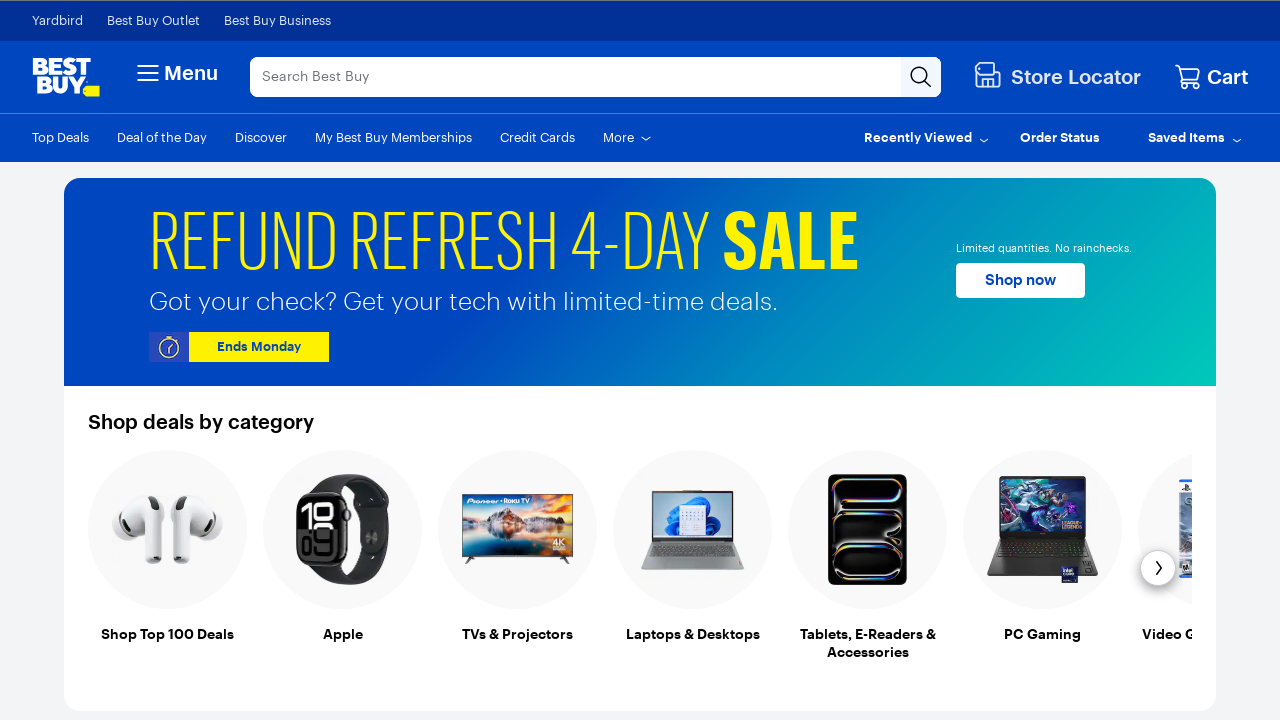

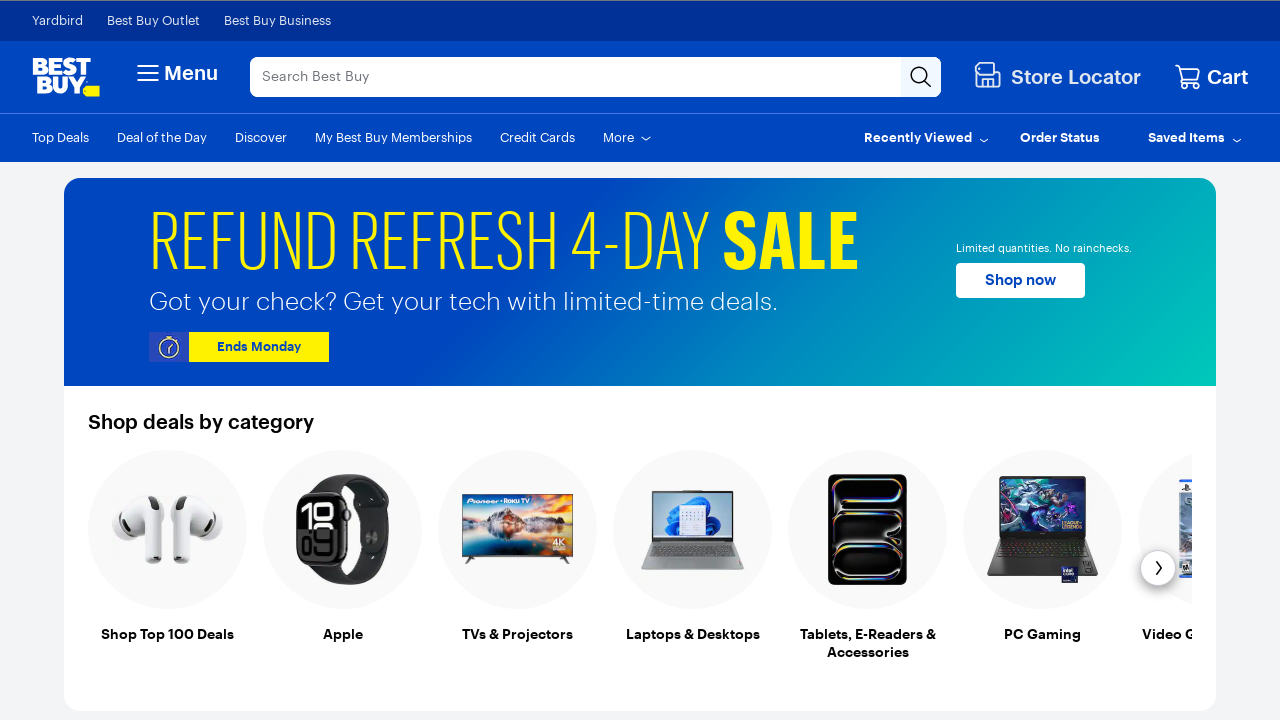